Tests checkbox functionality by navigating to an automation practice page and clicking on the first checkbox option.

Starting URL: https://rahulshettyacademy.com/AutomationPractice/

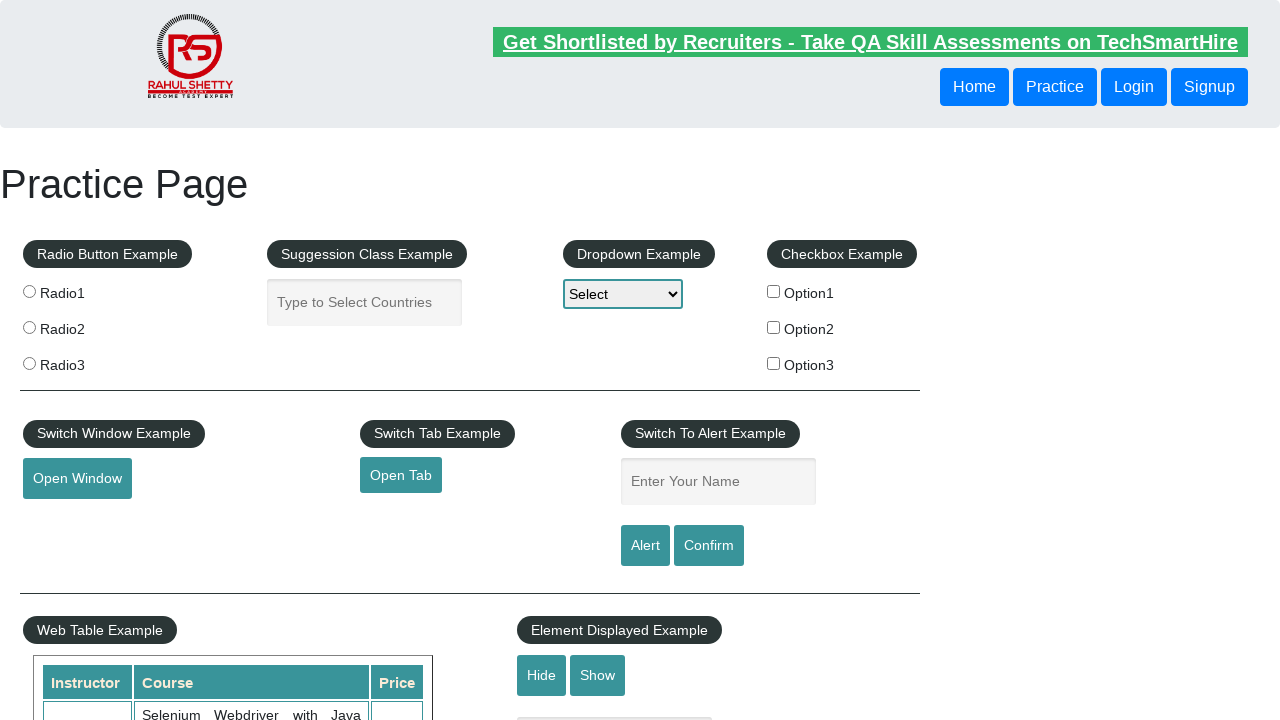

Clicked on the first checkbox option at (774, 291) on input#checkBoxOption1
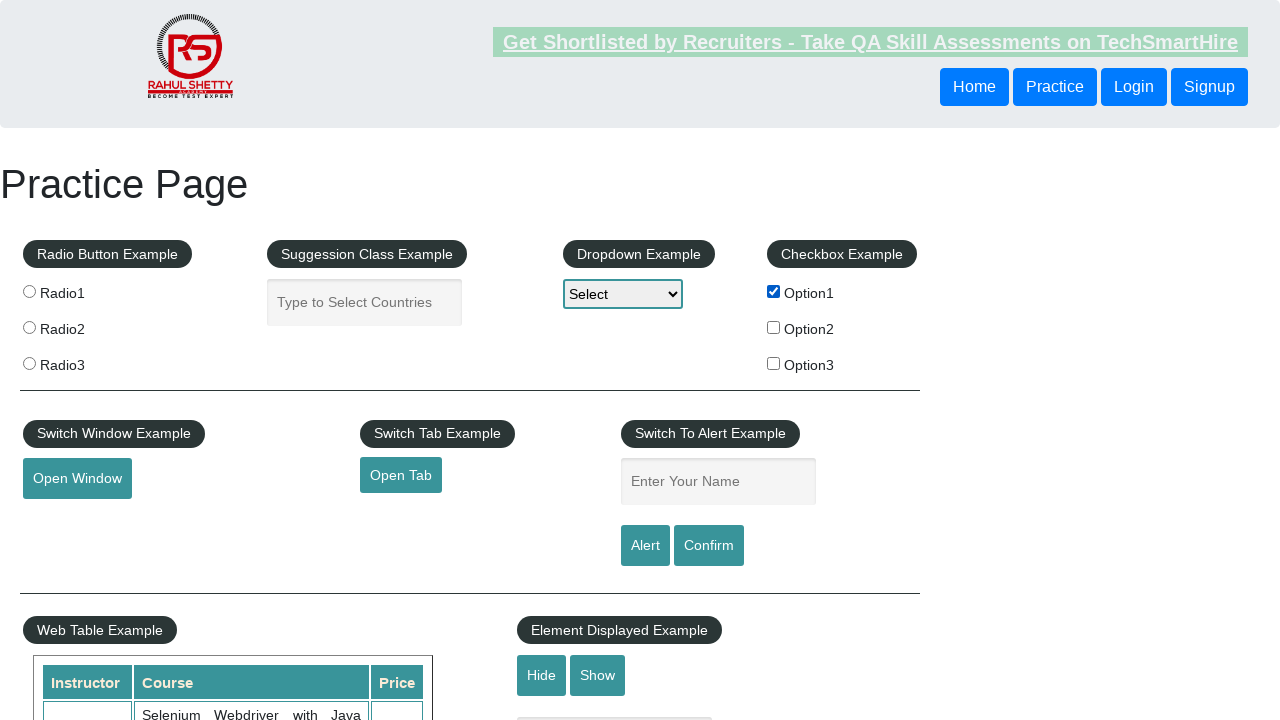

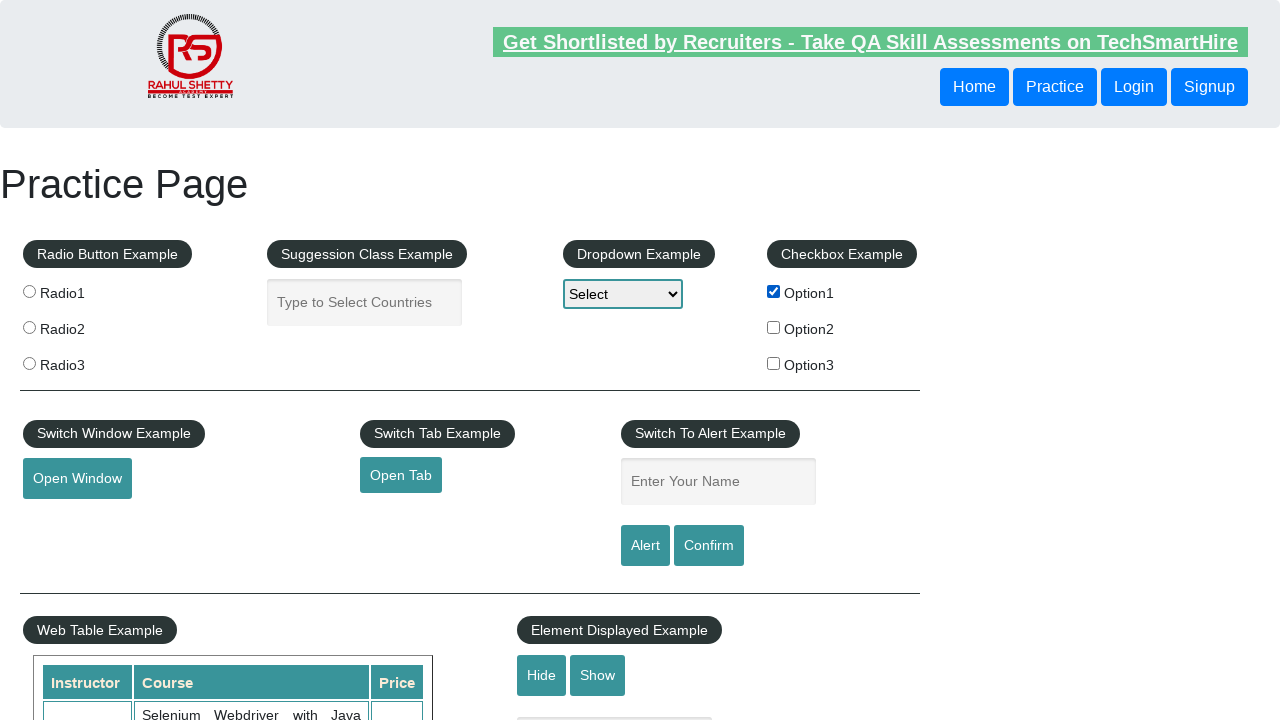